Navigates to the Onboarding section through Administration menu

Starting URL: https://zebrunner.com/documentation/

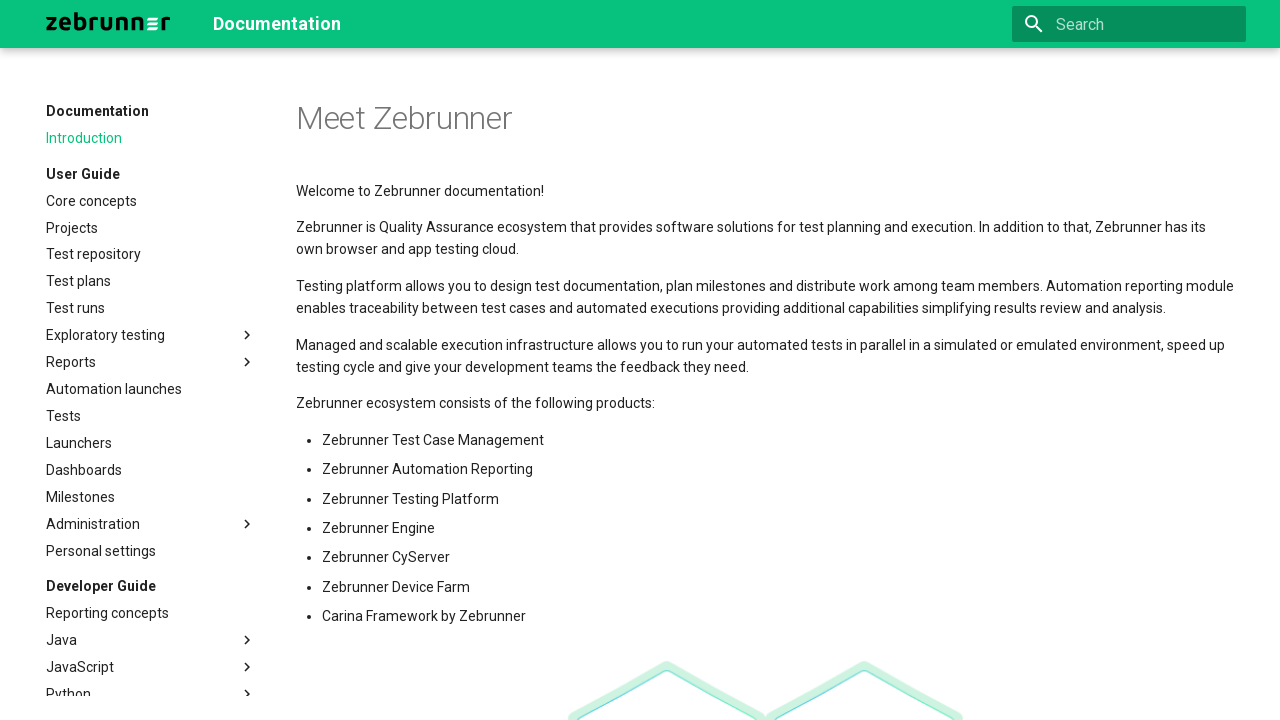

Clicked on Administration menu item at (151, 524) on text='Administration'
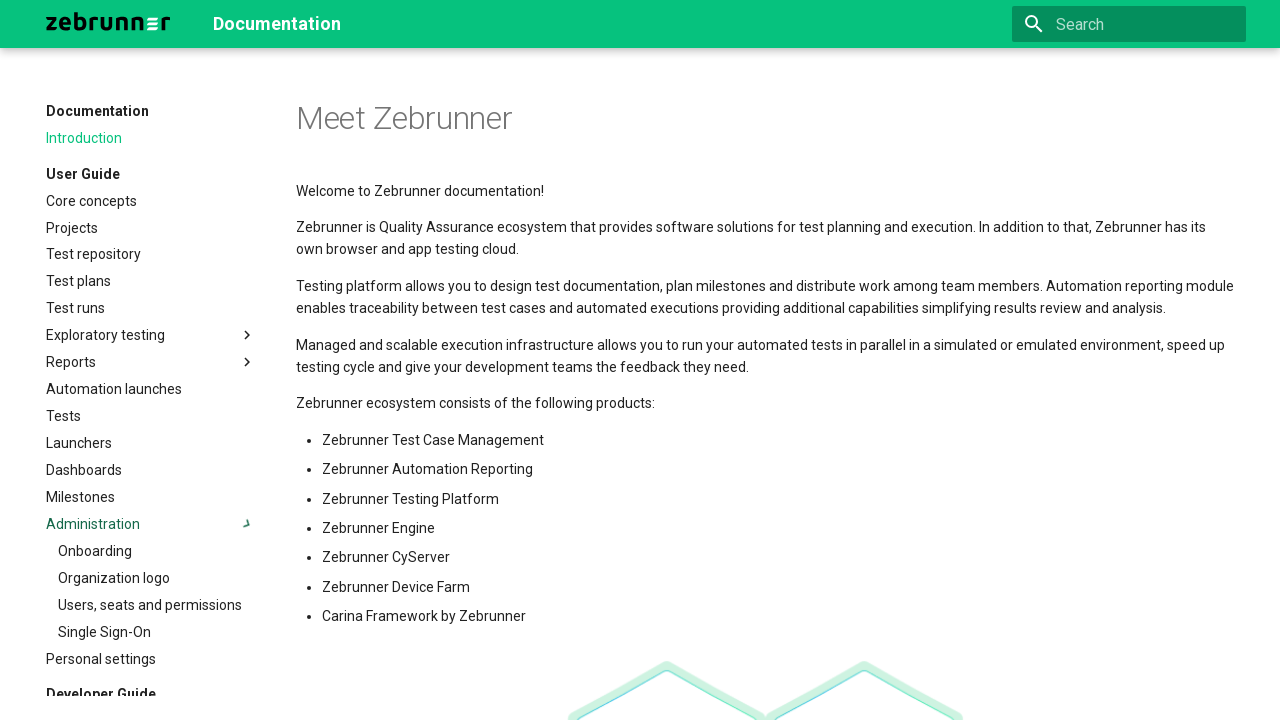

Scrolled to bottom of page
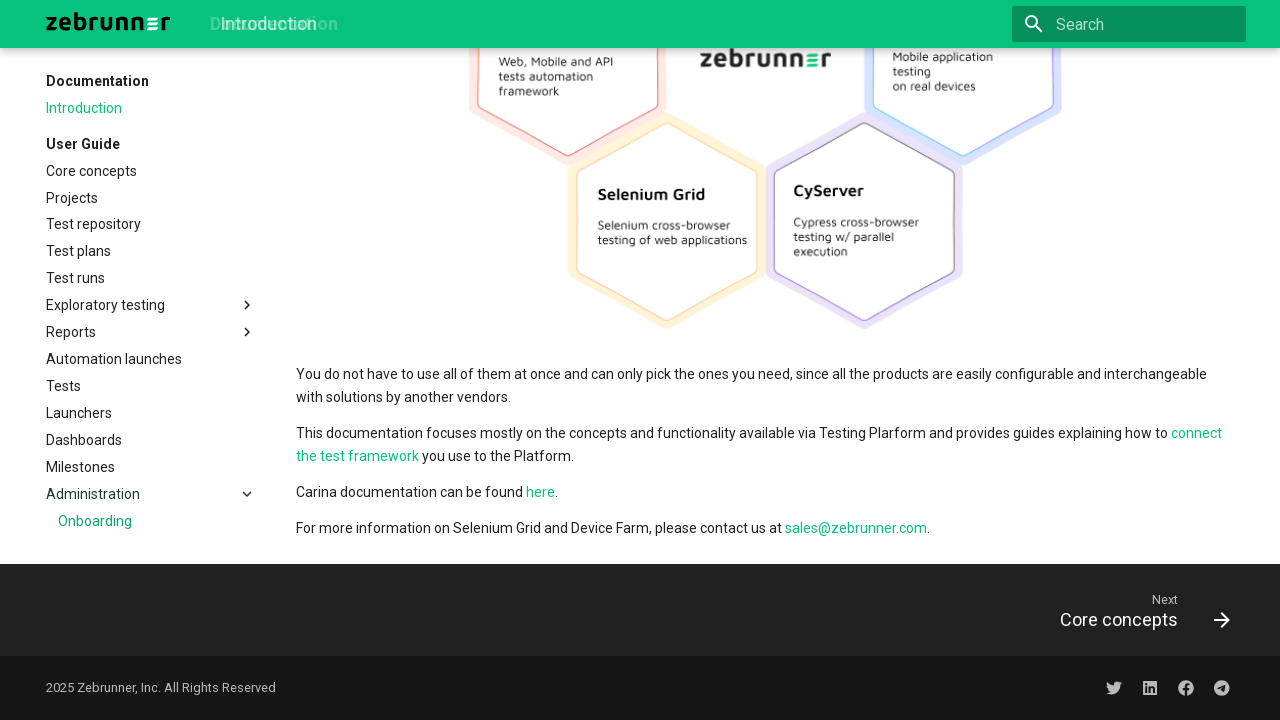

Clicked on Onboarding menu item at (157, 521) on text='Onboarding'
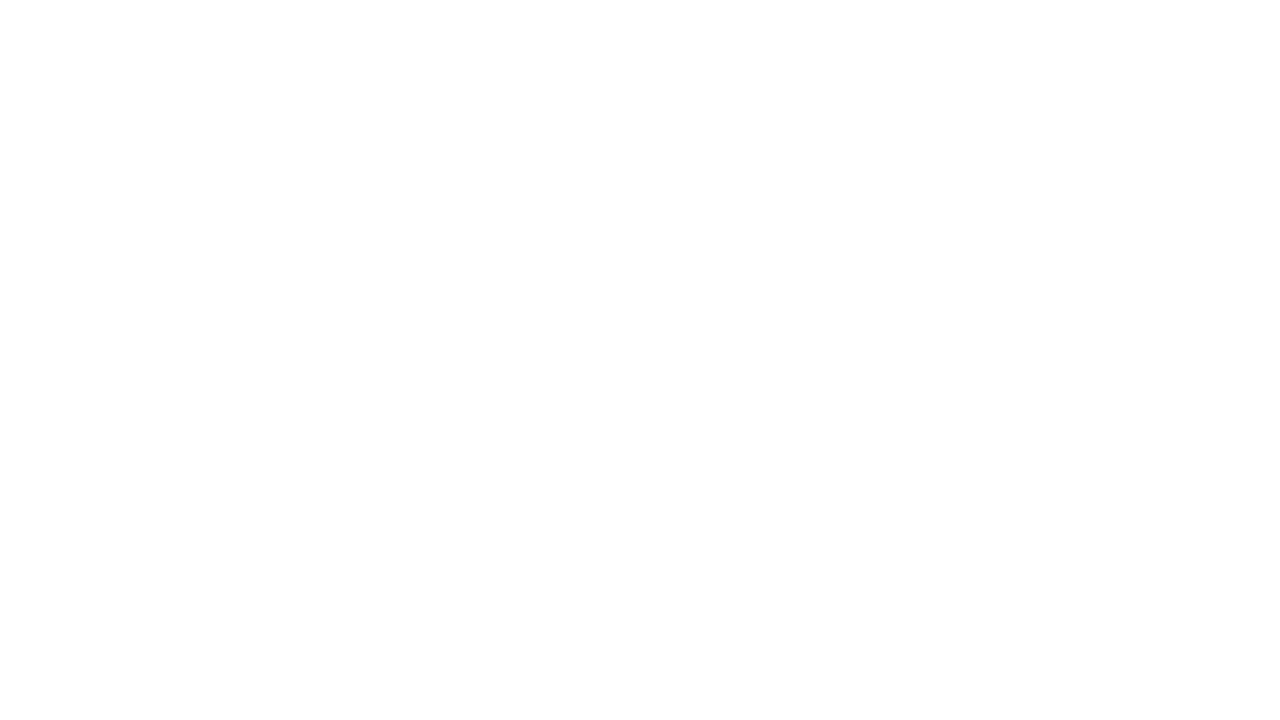

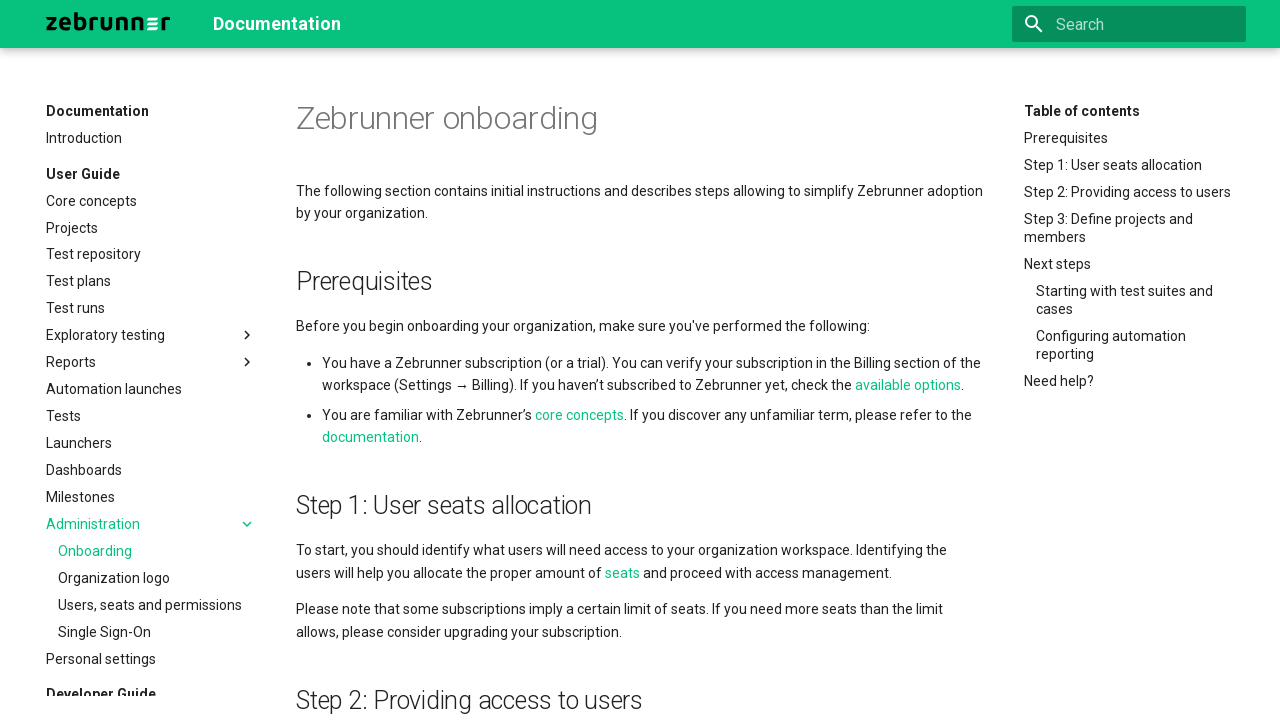